Counts the number of columns in the EMPLOYEE BASIC INFORMATION table header

Starting URL: http://automationbykrishna.com/#

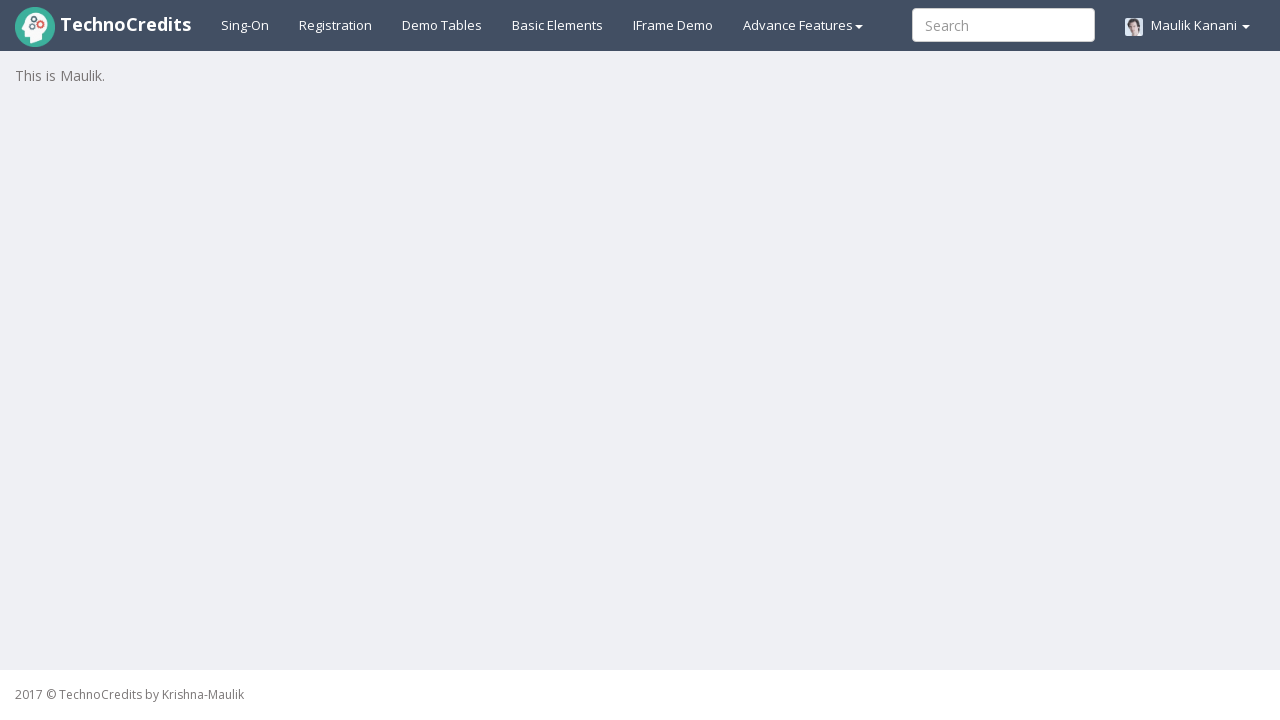

Clicked on Demo Tables link at (442, 25) on text=Demo Tables
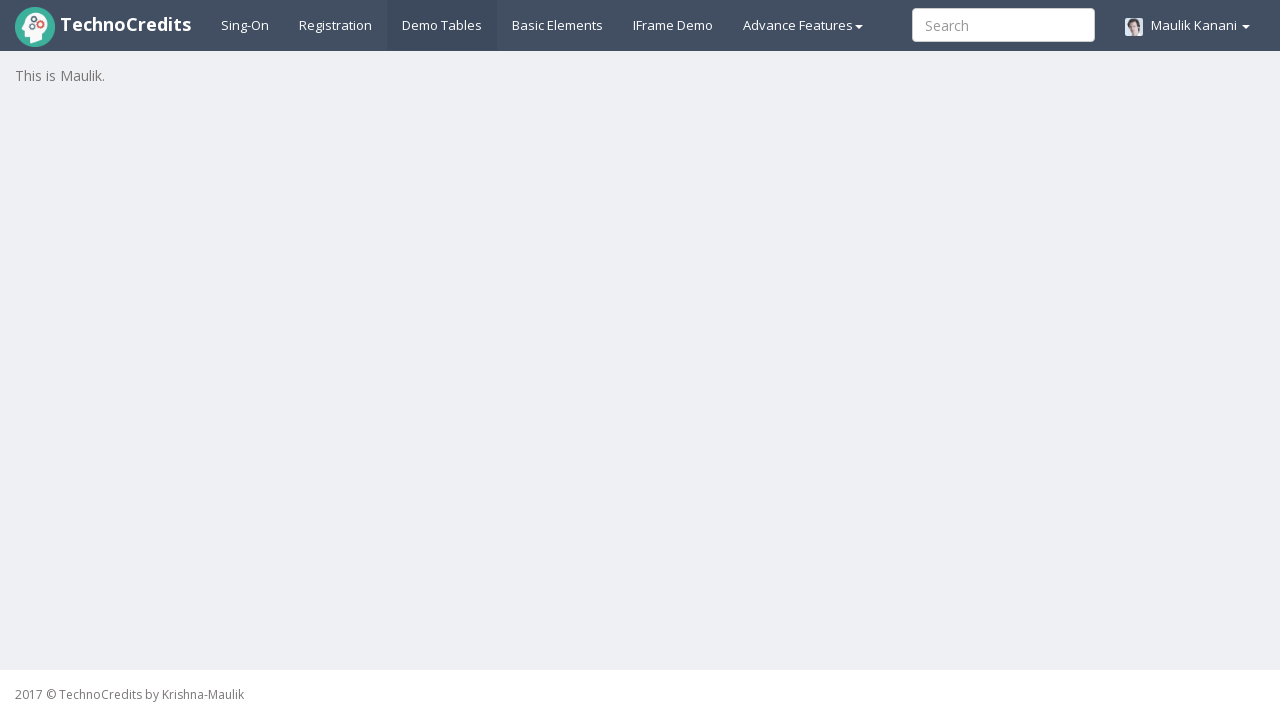

EMPLOYEE BASIC INFORMATION table loaded
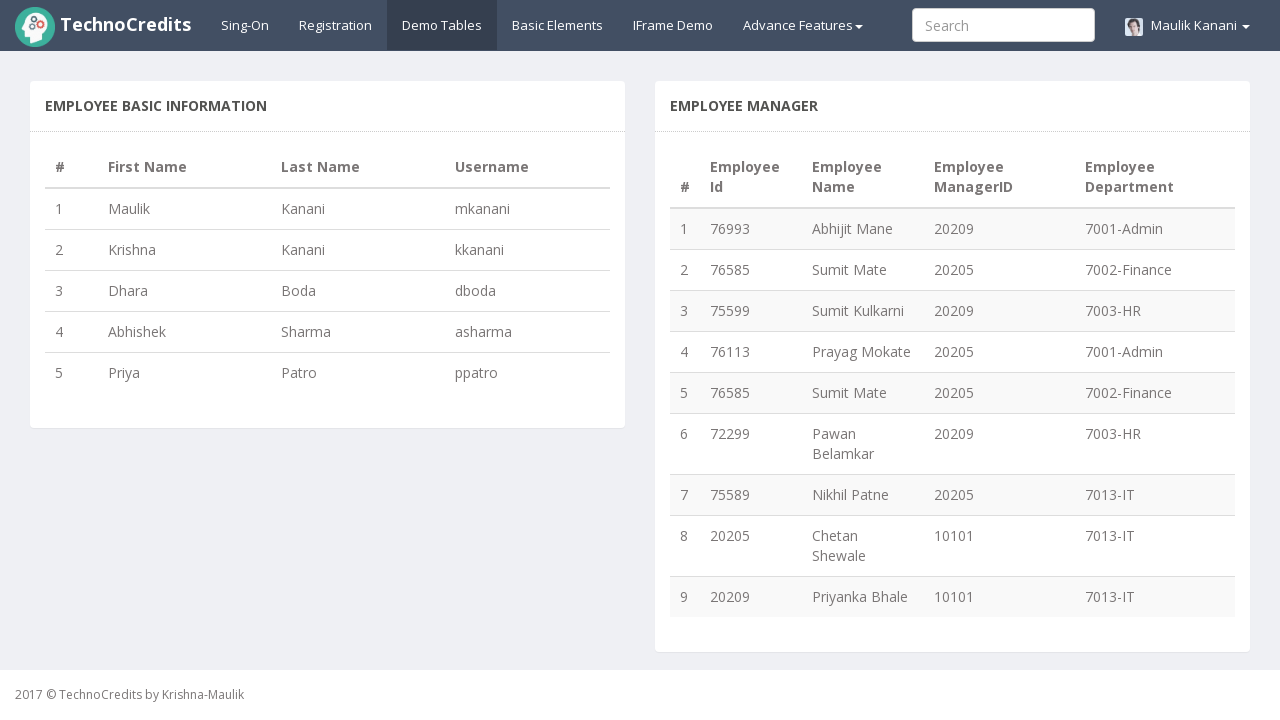

Counted 4 columns in EMPLOYEE BASIC INFORMATION table header
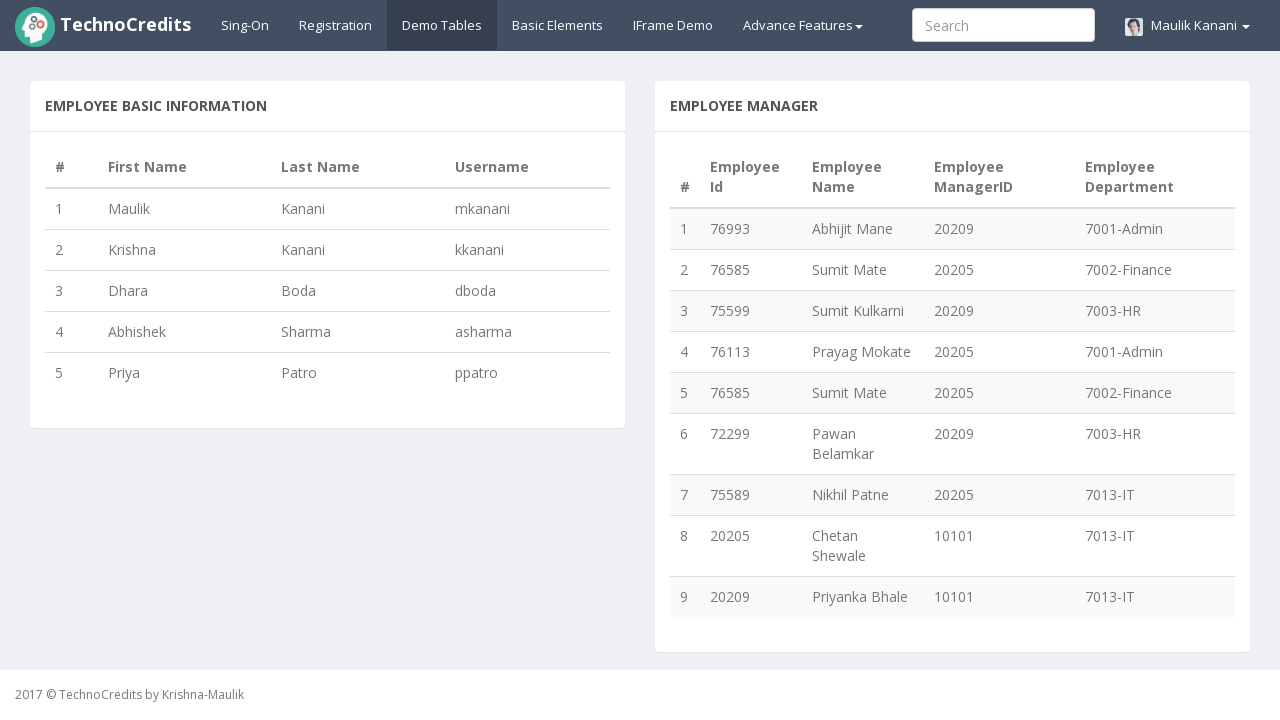

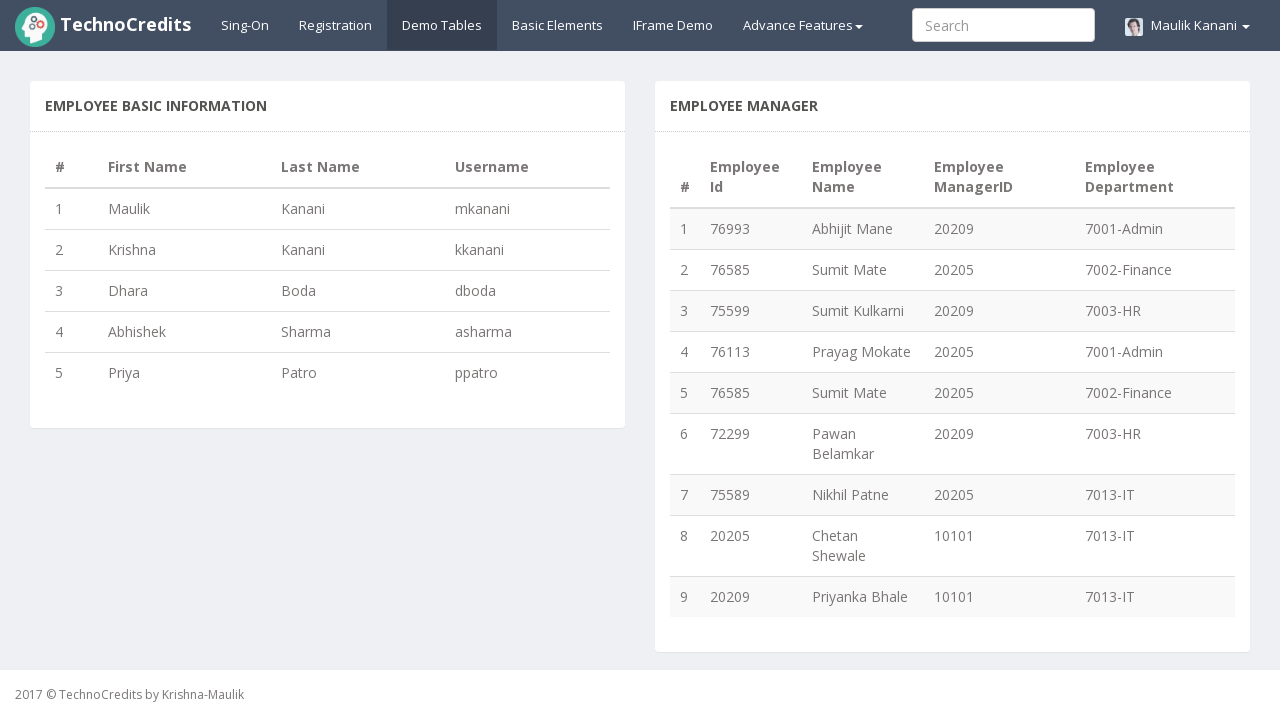